Tests finding and interacting with an input element by ID, entering text and submitting the form

Starting URL: https://www.qa-practice.com/elements/input/simple

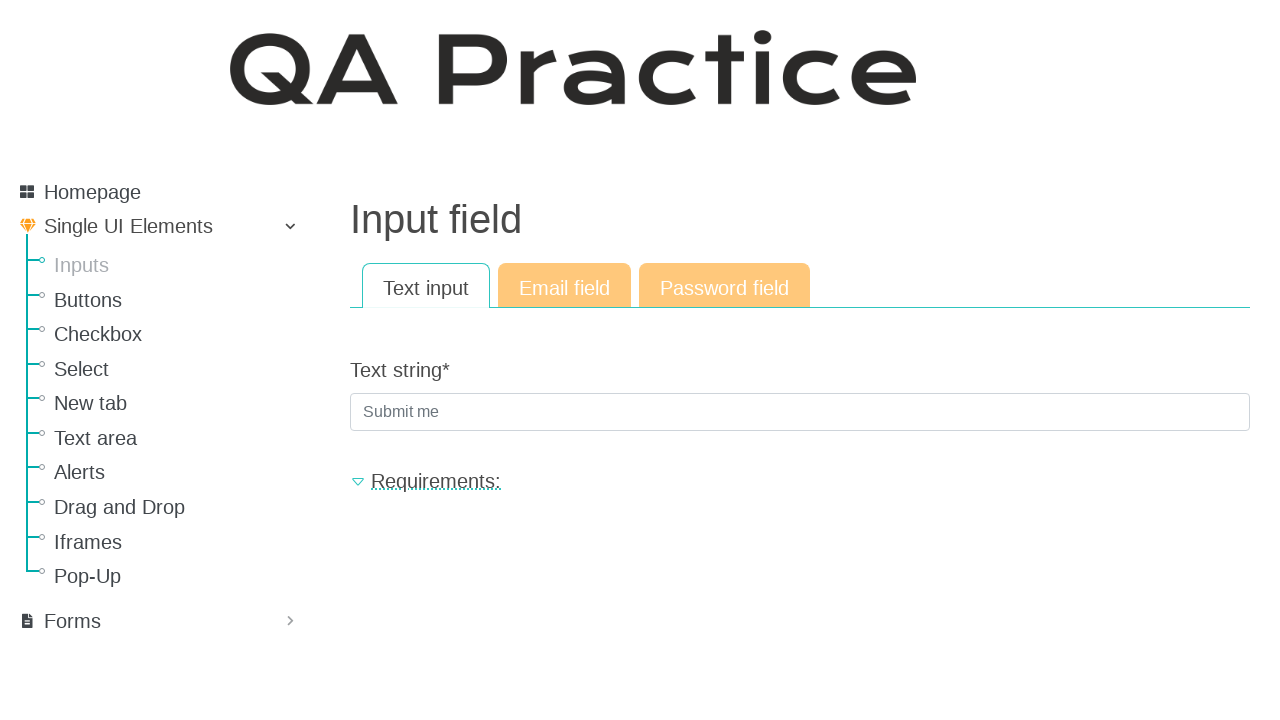

Filled input field with ID 'id_text_string' with text 'Kim' on #id_text_string
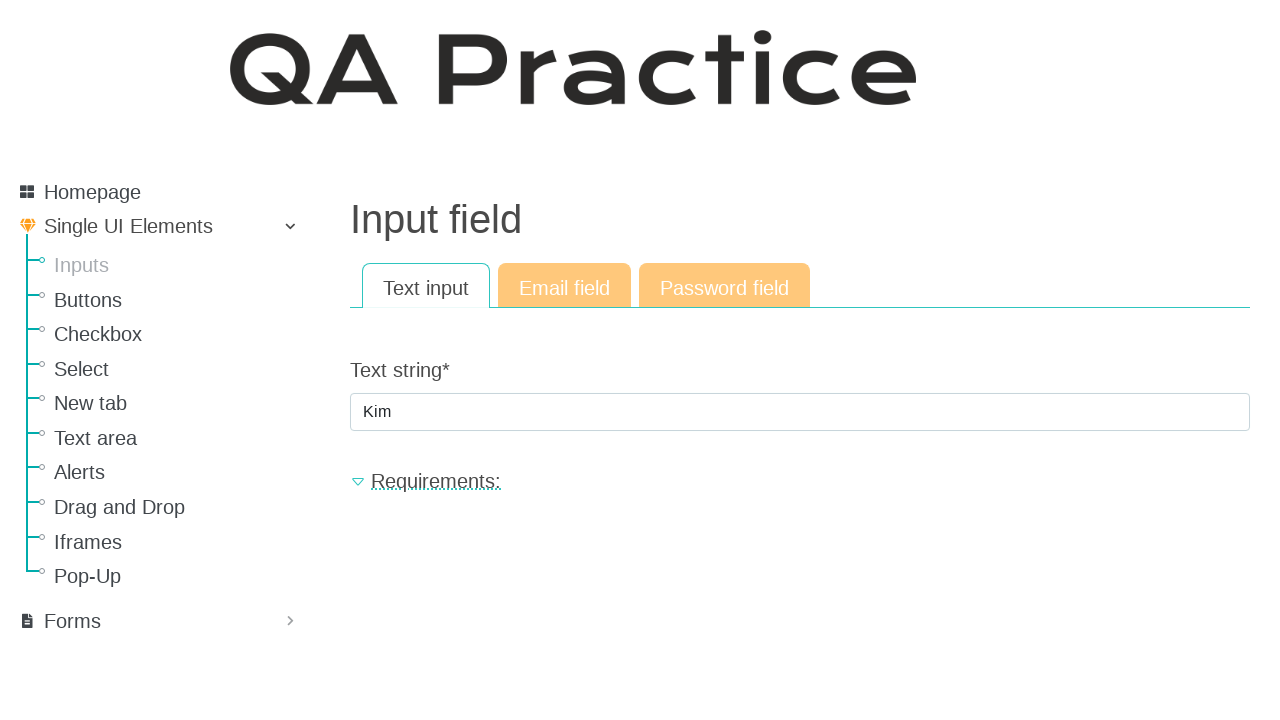

Pressed Enter key to submit the form on #id_text_string
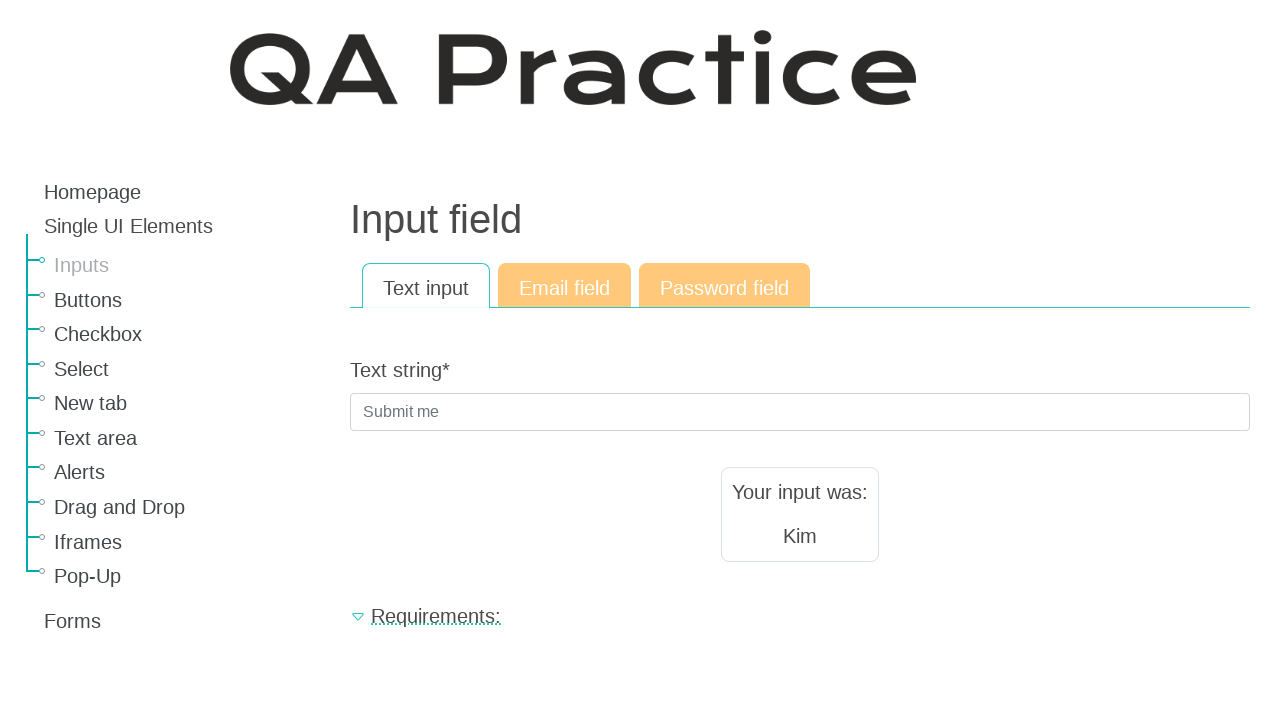

Result text element appeared on page
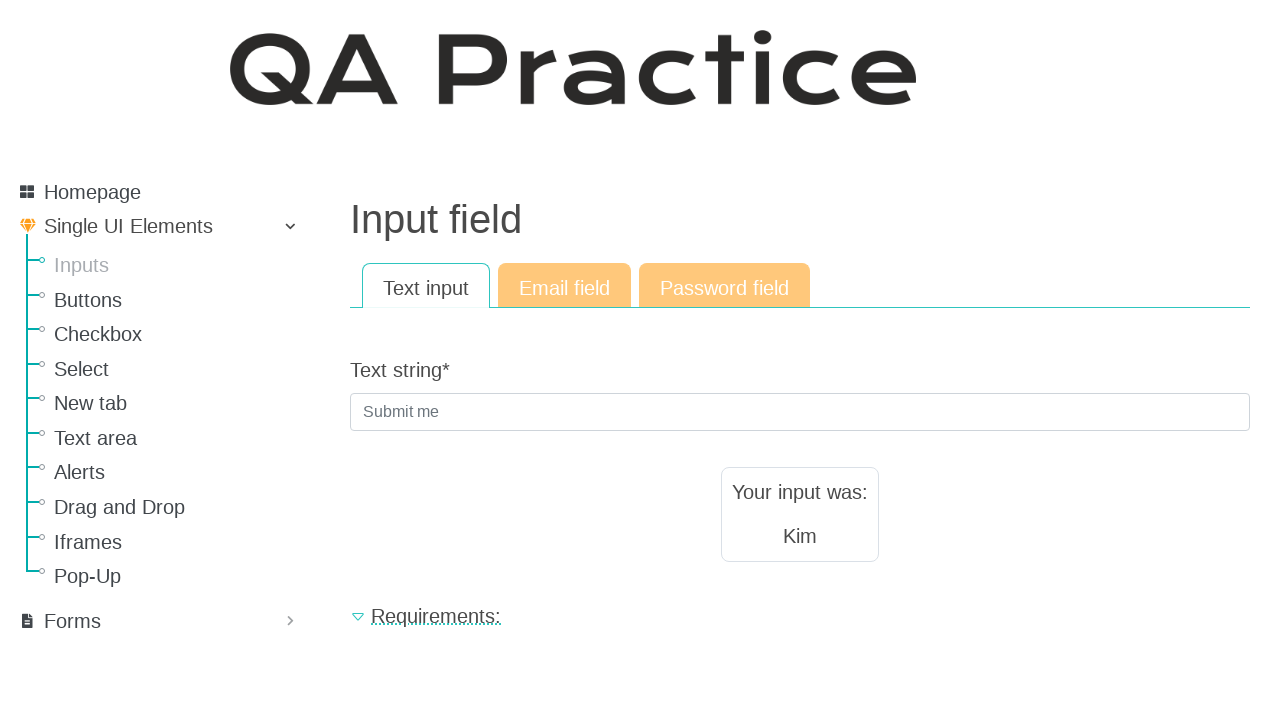

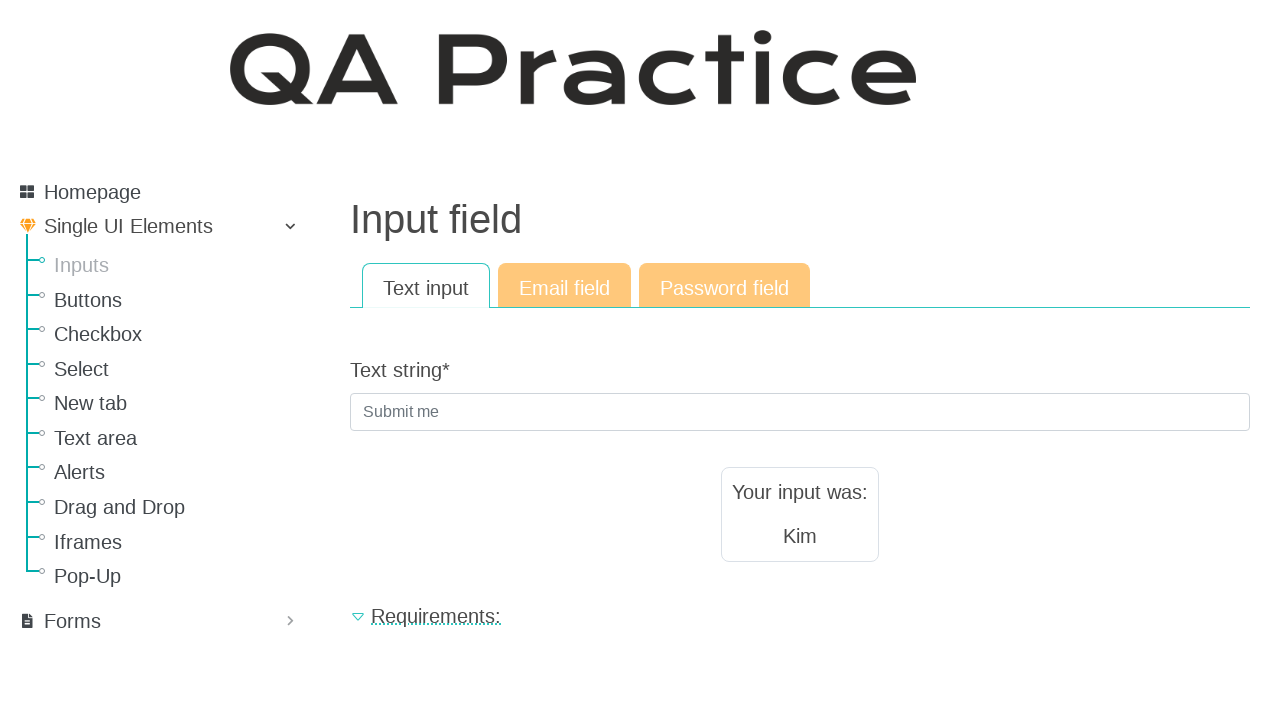